Tests registration form validation with password that is too short (less than 6 characters)

Starting URL: https://alada.vn/tai-khoan/dang-ky.html

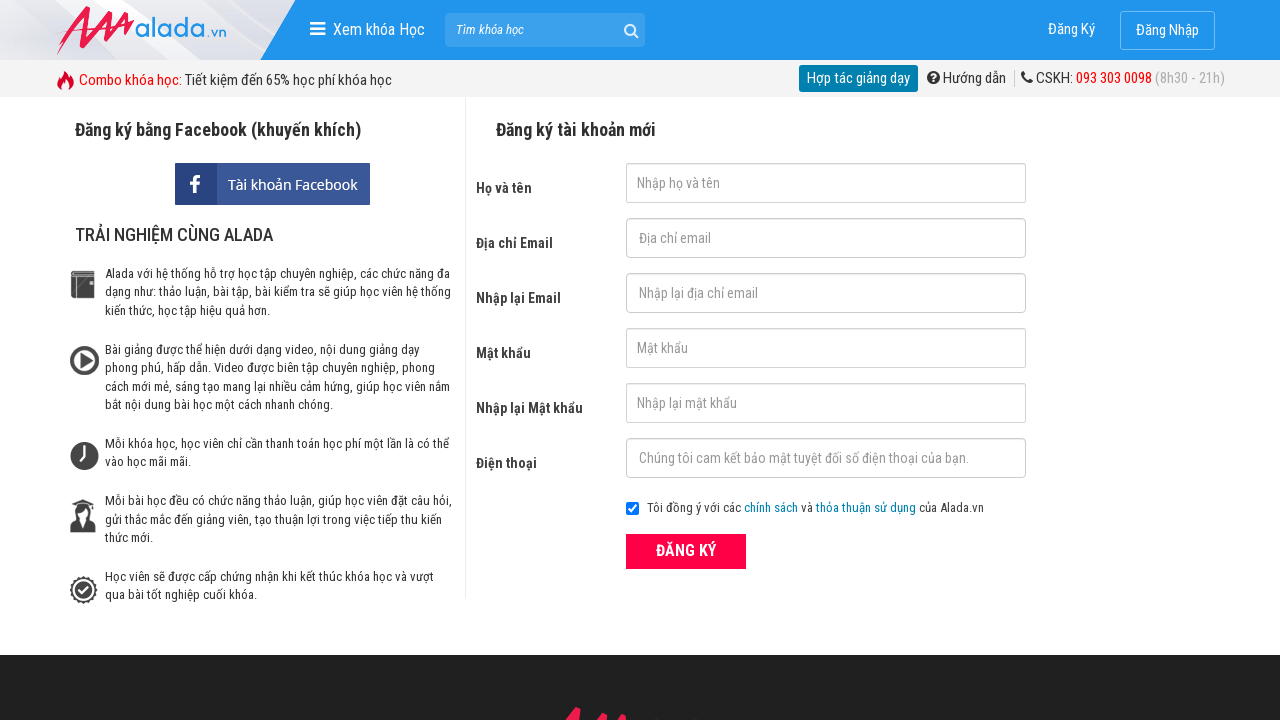

Filled first name field with 'Thu Qua' on #txtFirstname
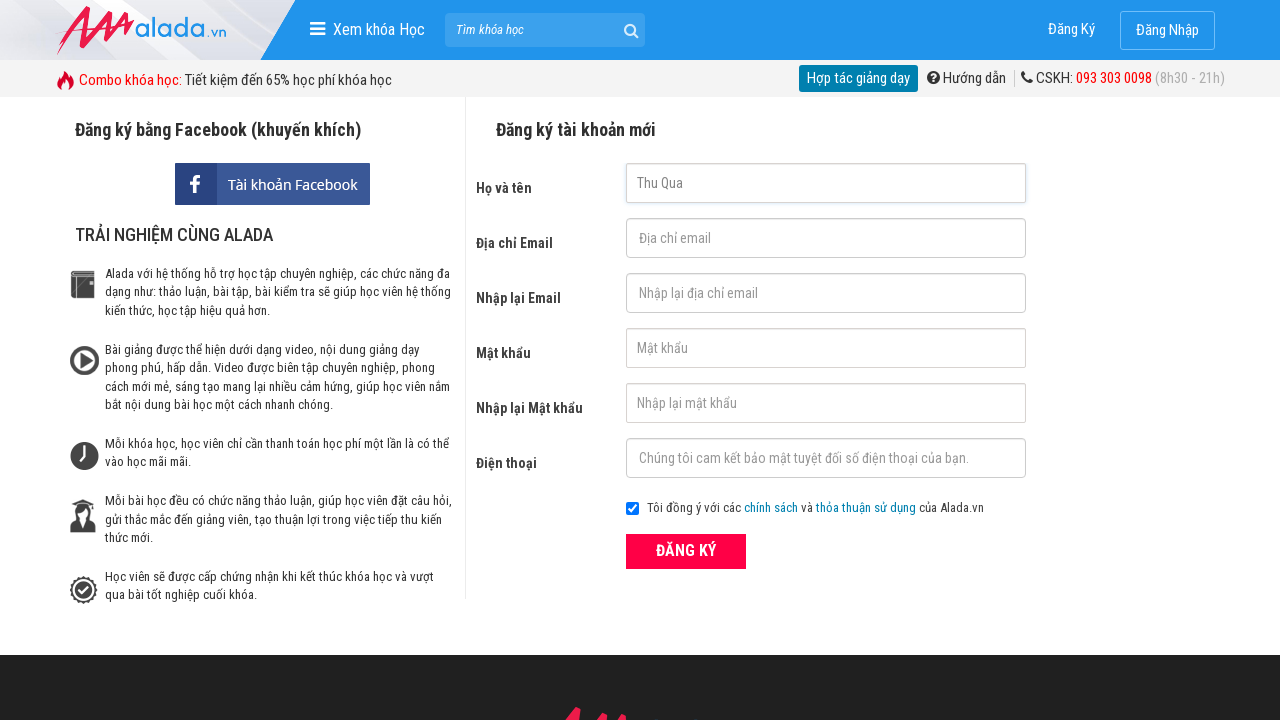

Filled email field with 'acbd@gmail.com' on #txtEmail
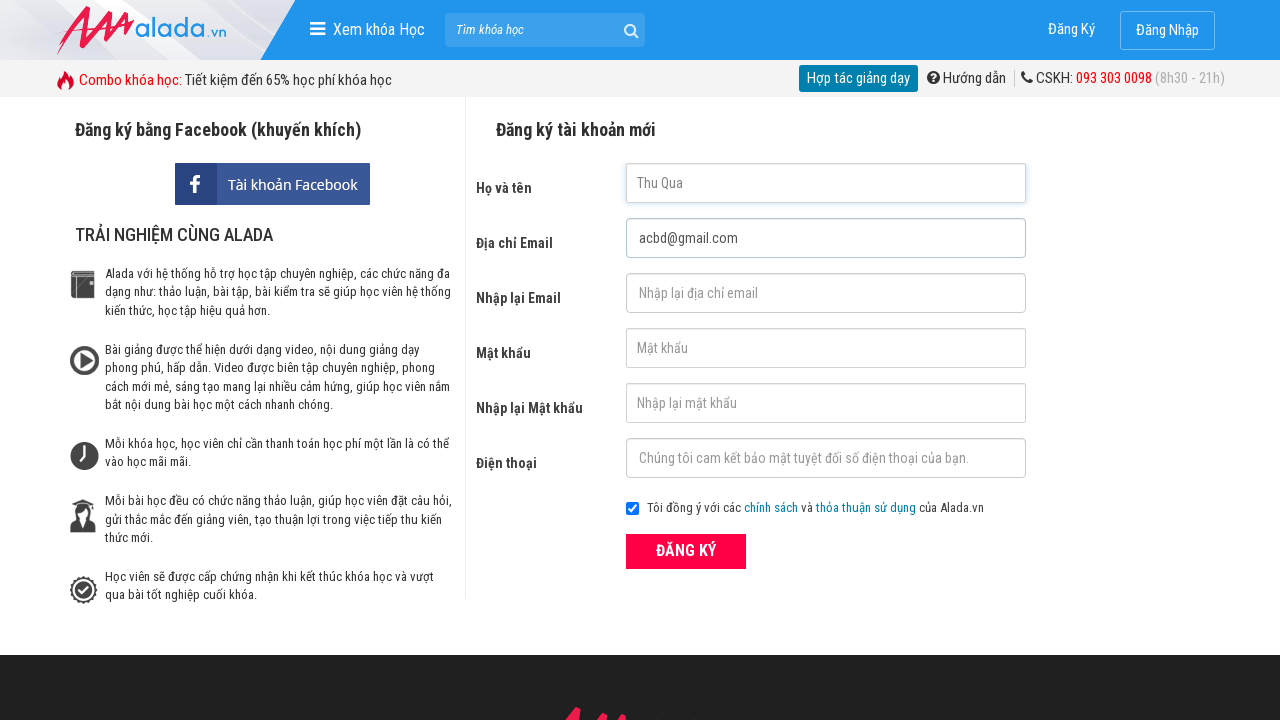

Filled email confirmation field with 'acbd@gmail.com' on #txtCEmail
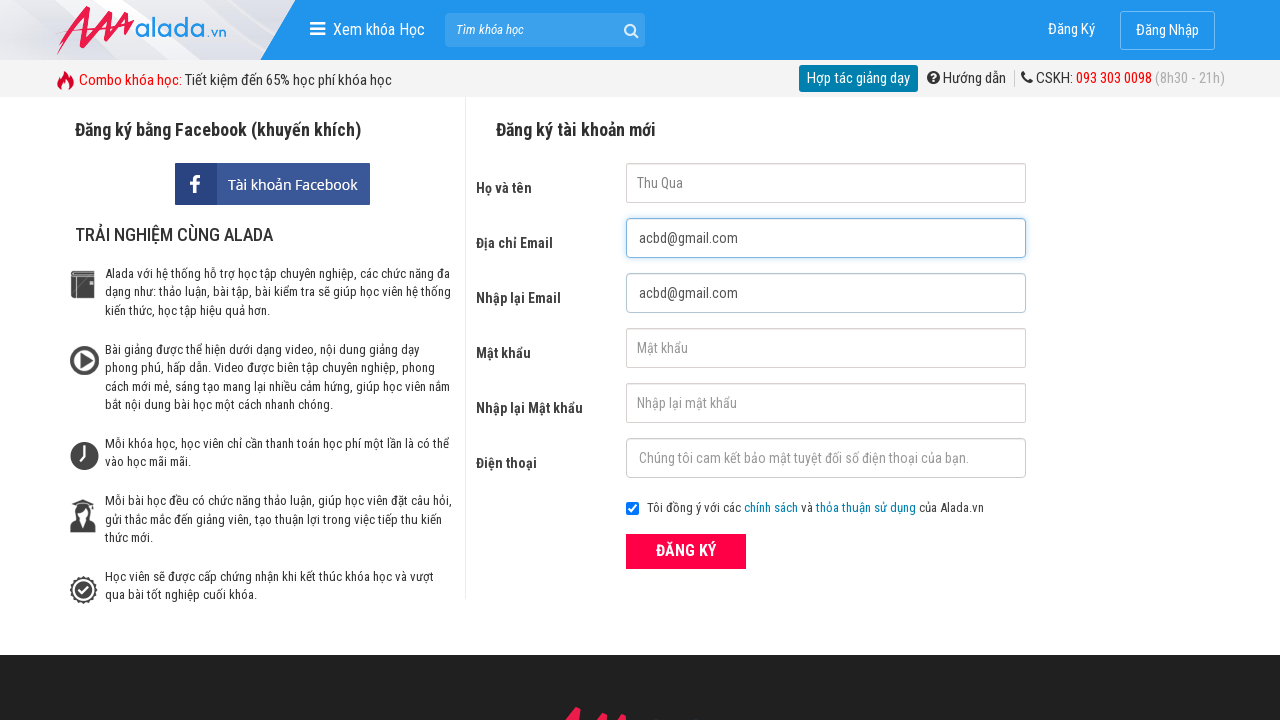

Filled password field with short password 'Abcd' (4 characters) on #txtPassword
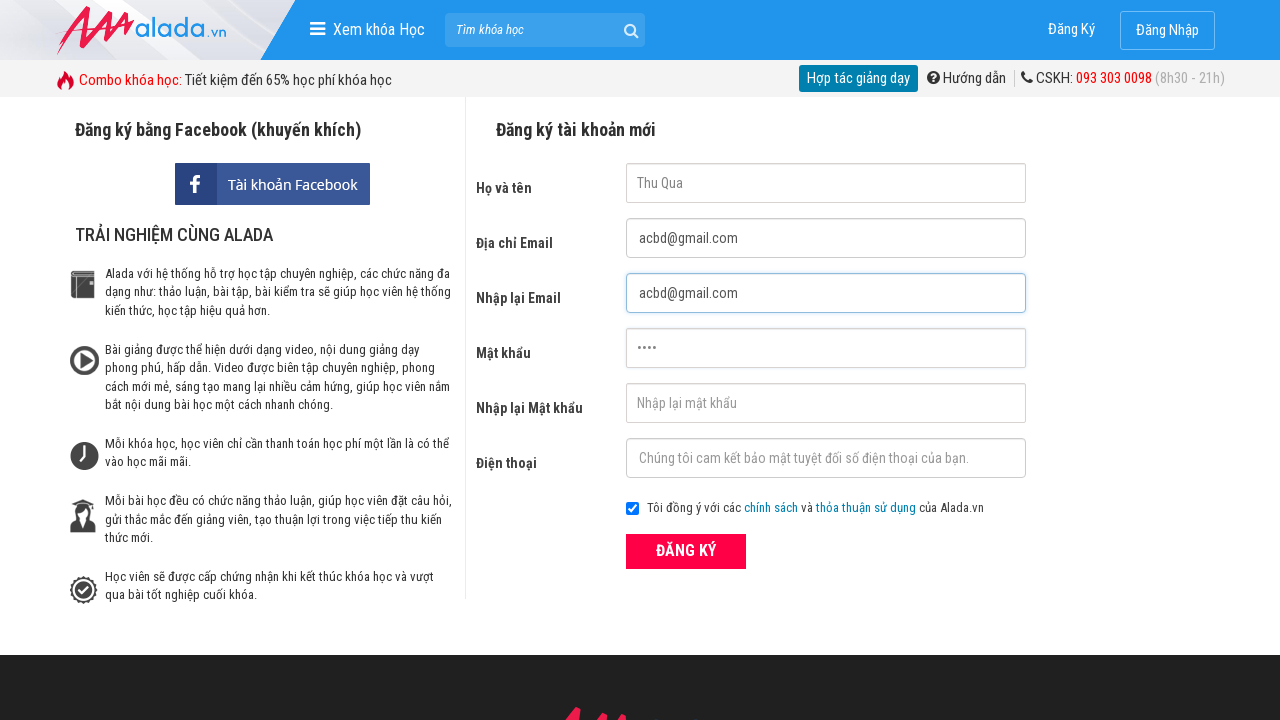

Filled password confirmation field with 'Abcd' on #txtCPassword
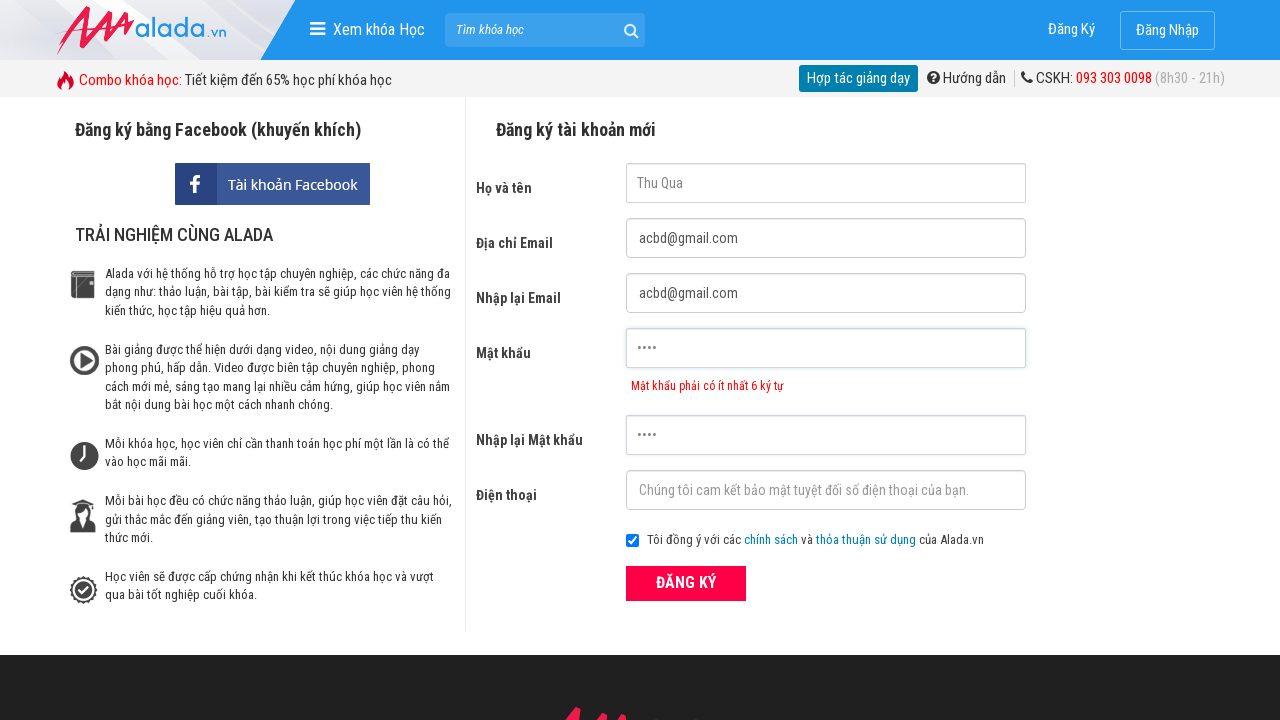

Filled phone field with '09992342341' on #txtPhone
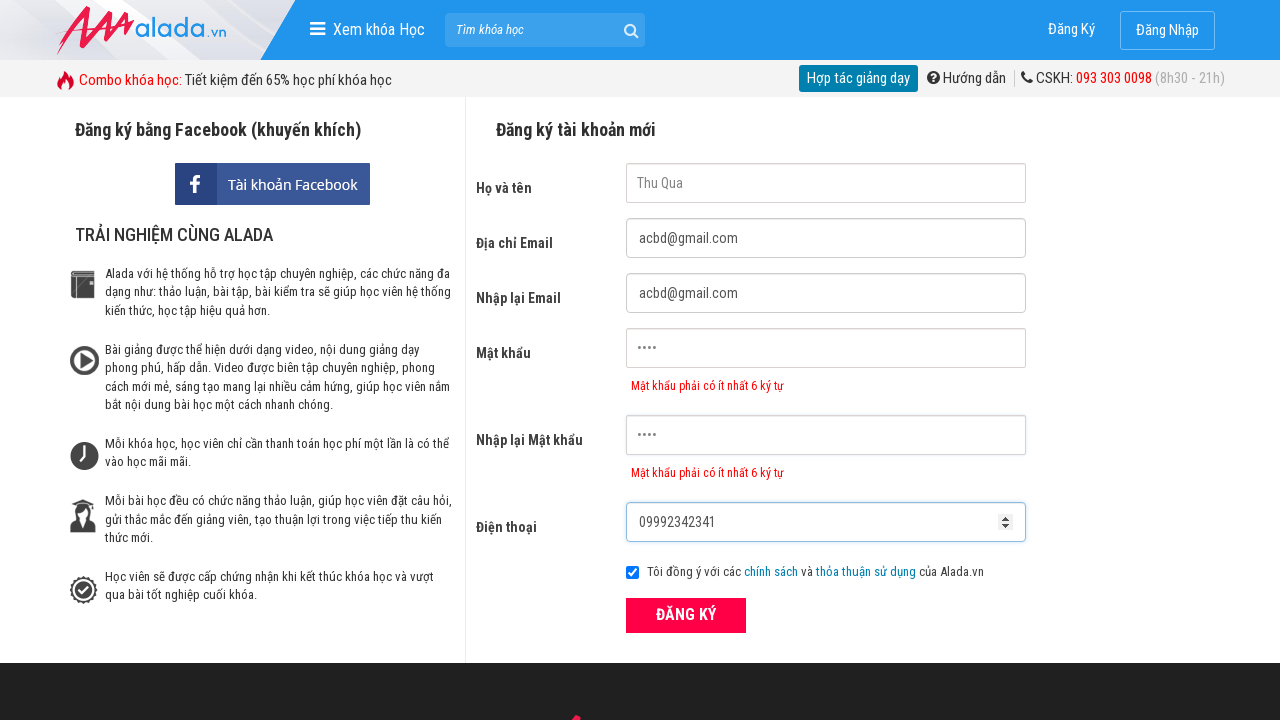

Clicked submit button to register at (686, 615) on button[type='submit']
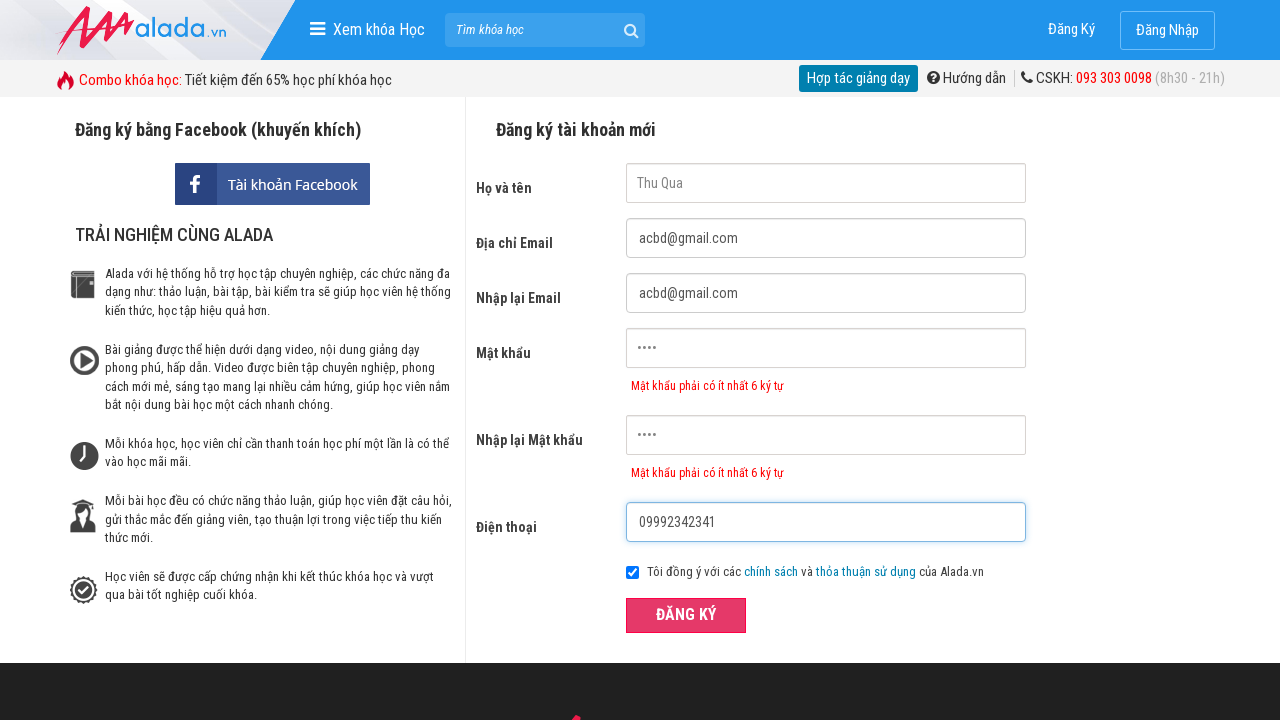

Password error message element appeared
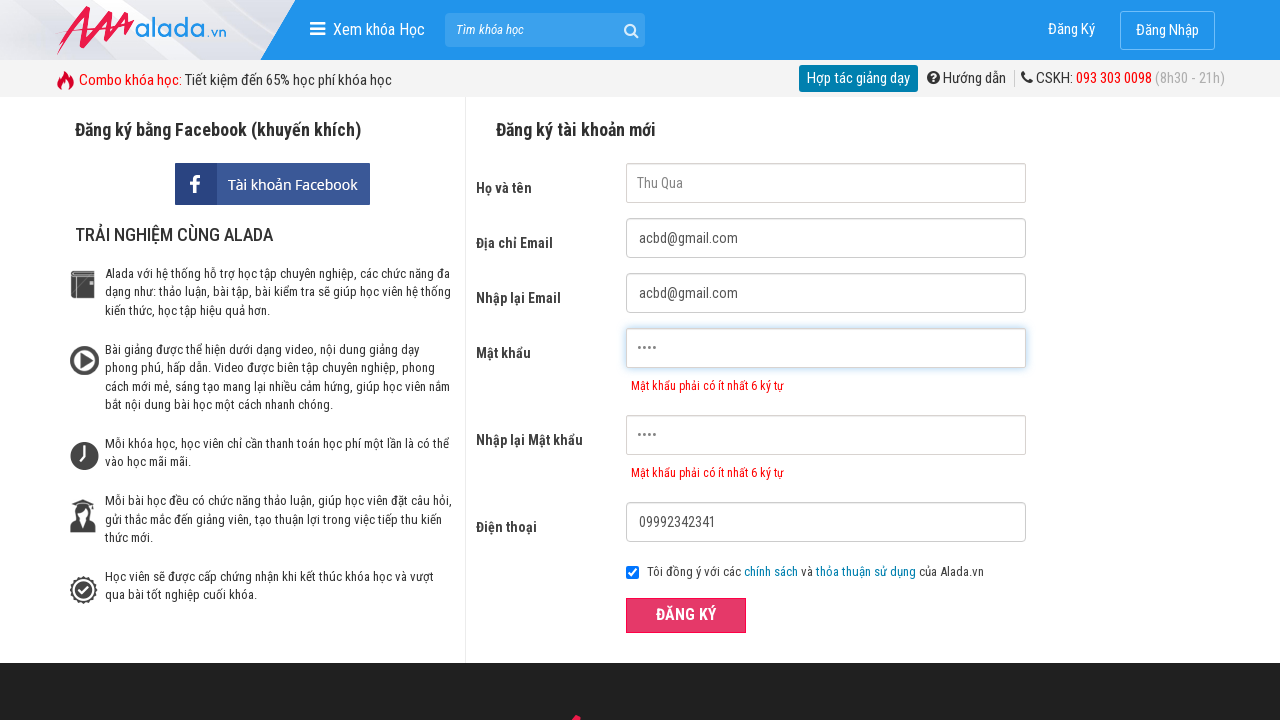

Verified password error message: 'Mật khẩu phải có ít nhất 6 ký tự'
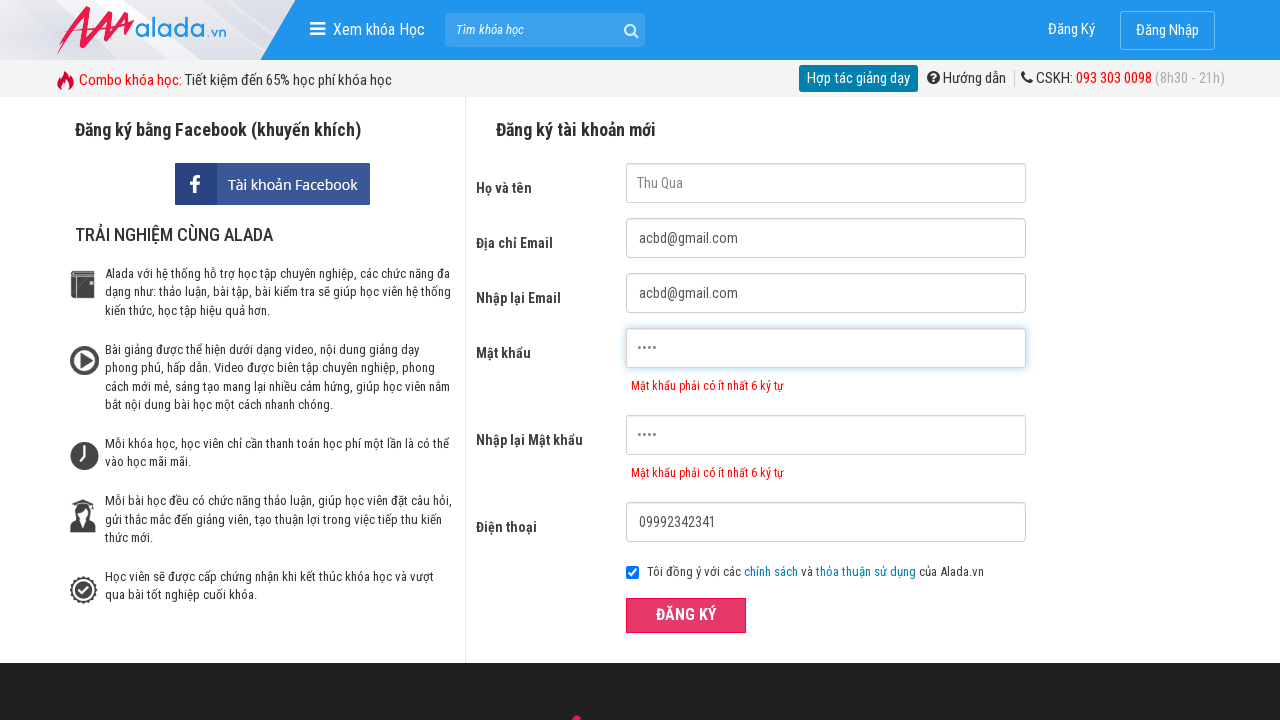

Verified password confirmation error message: 'Mật khẩu phải có ít nhất 6 ký tự'
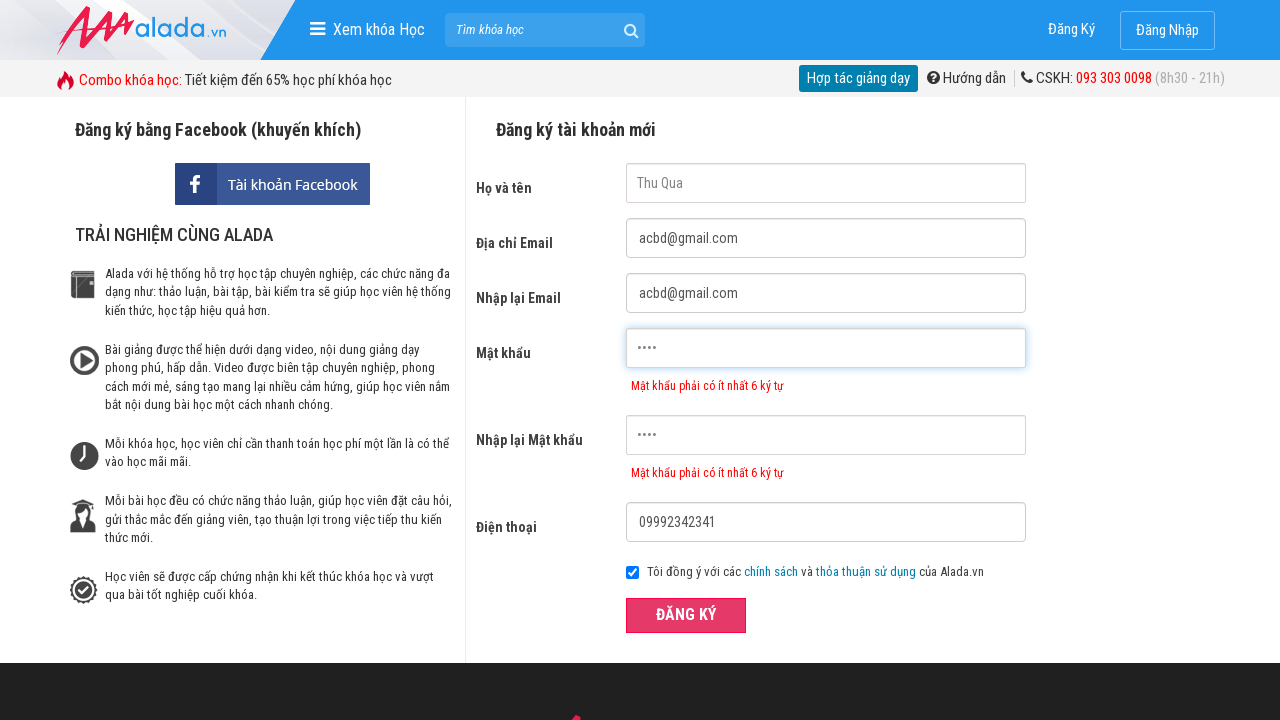

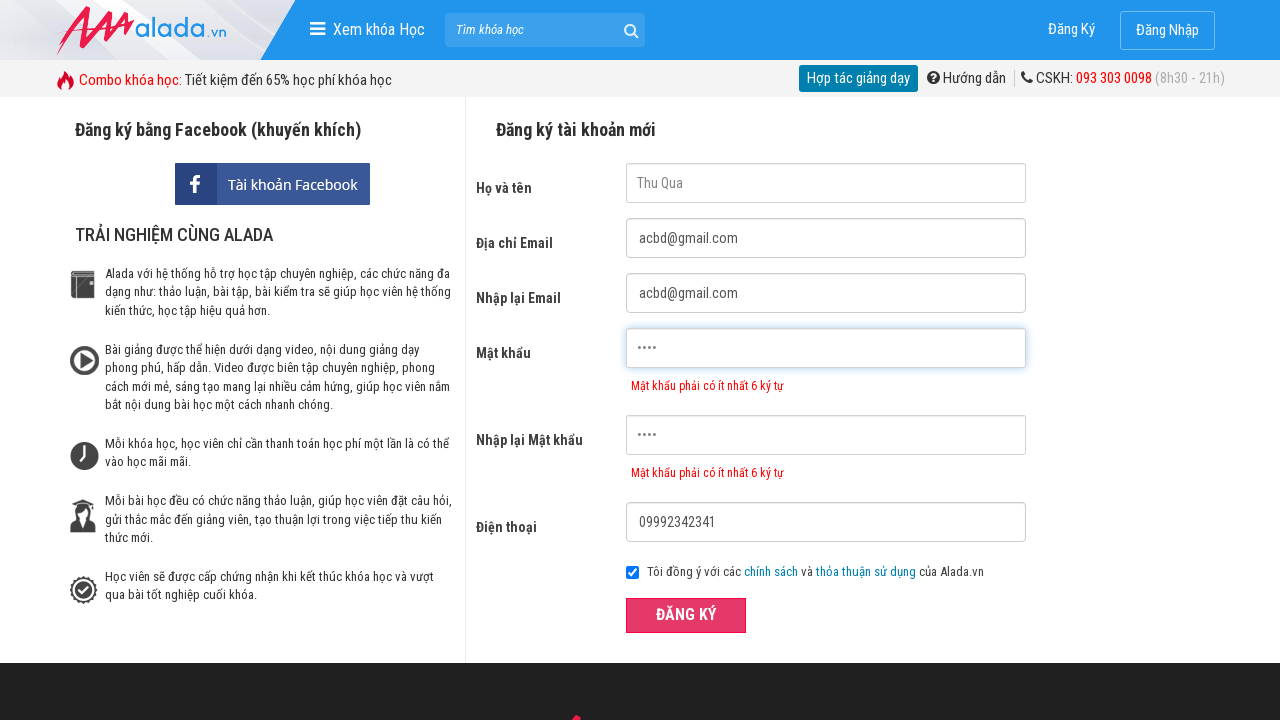